Navigates to Python 3.8.2 download page and clicks the Windows installer download link

Starting URL: https://www.python.org/downloads/release/python-382/

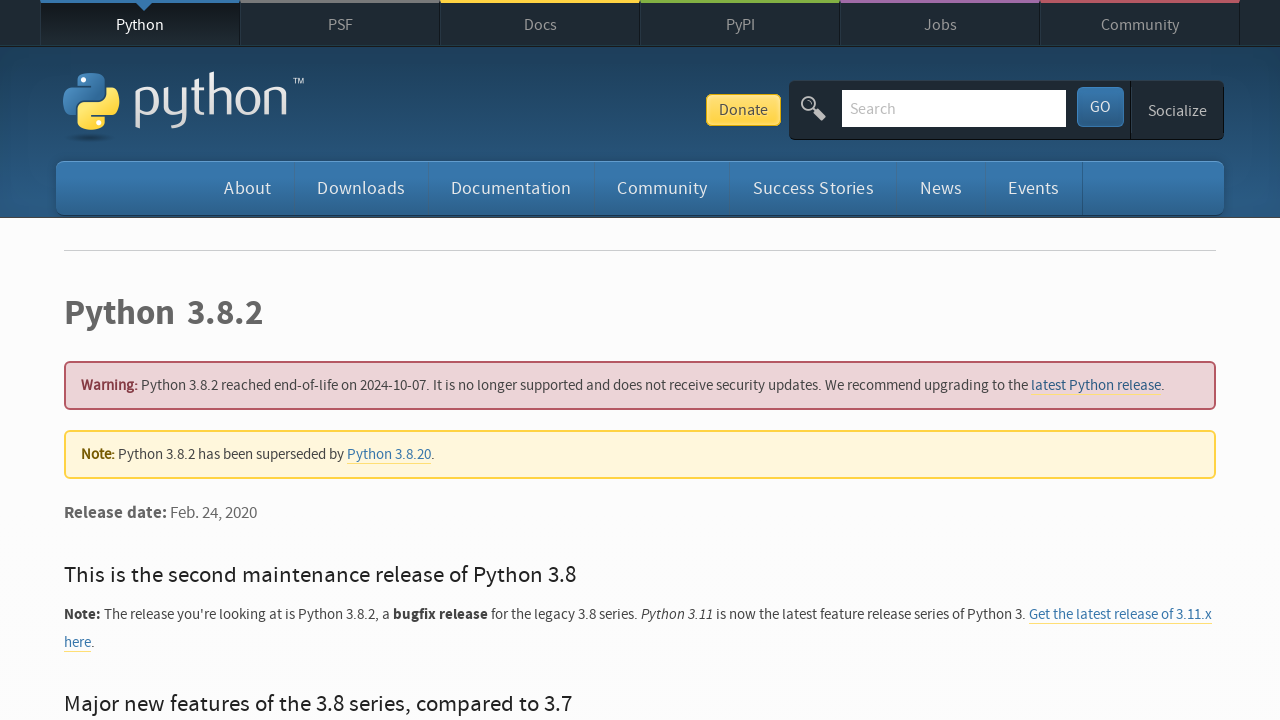

Navigated to Python 3.8.2 download page
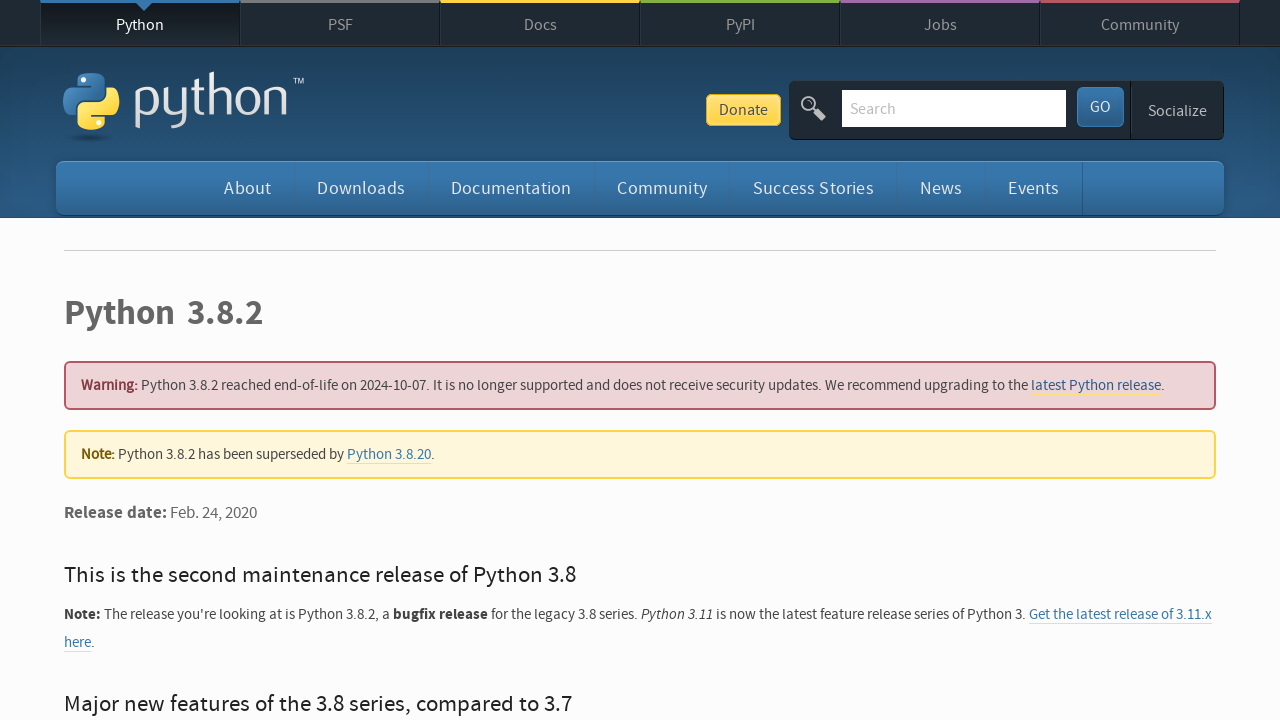

Clicked Windows x86-64 web-based installer download link at (184, 360) on a:has-text('Windows x86-64 web-based installer')
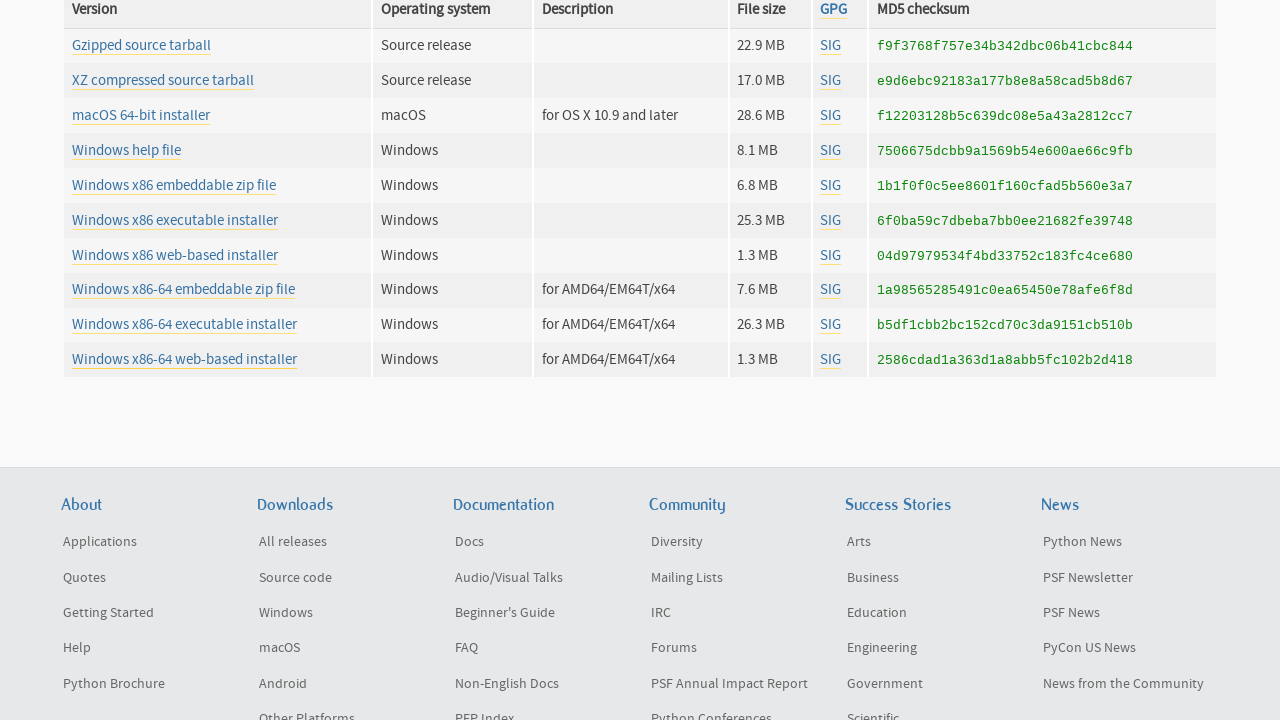

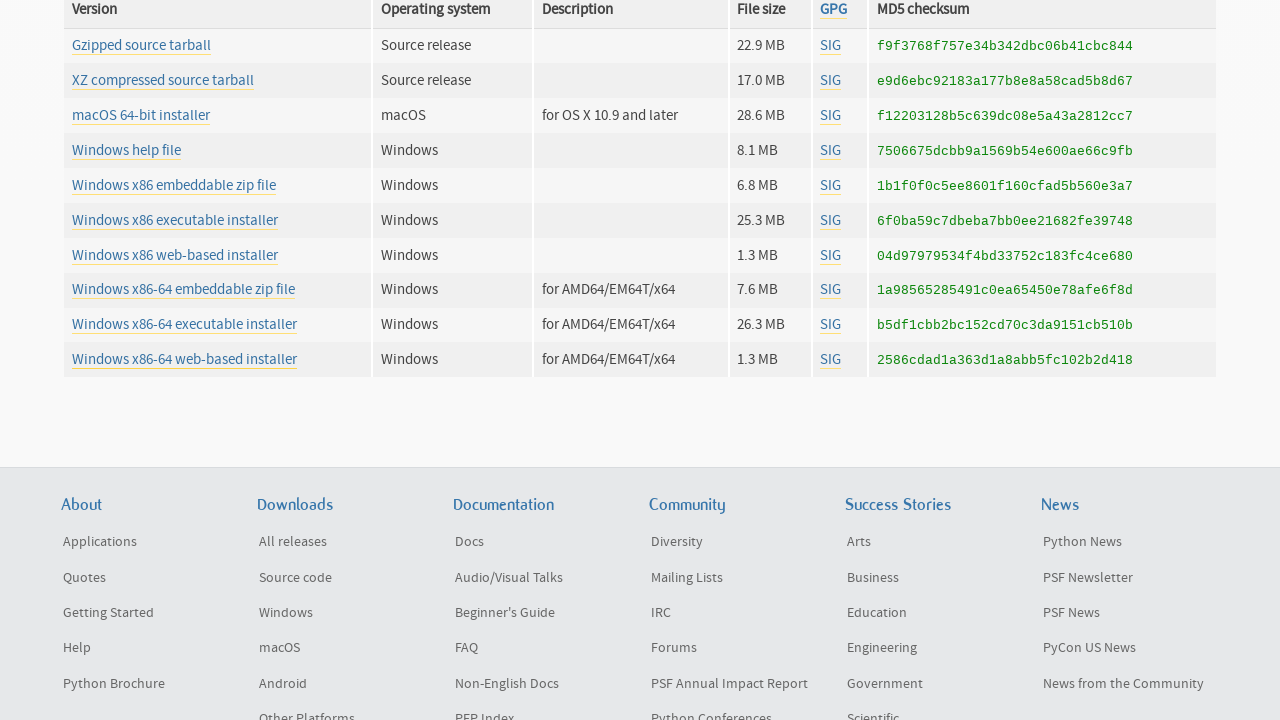